Tests the Greencart e-commerce site by searching for a vegetable, adding items to cart with quantity increment, and proceeding to checkout to verify the item is present.

Starting URL: https://rahulshettyacademy.com/seleniumPractise/#/

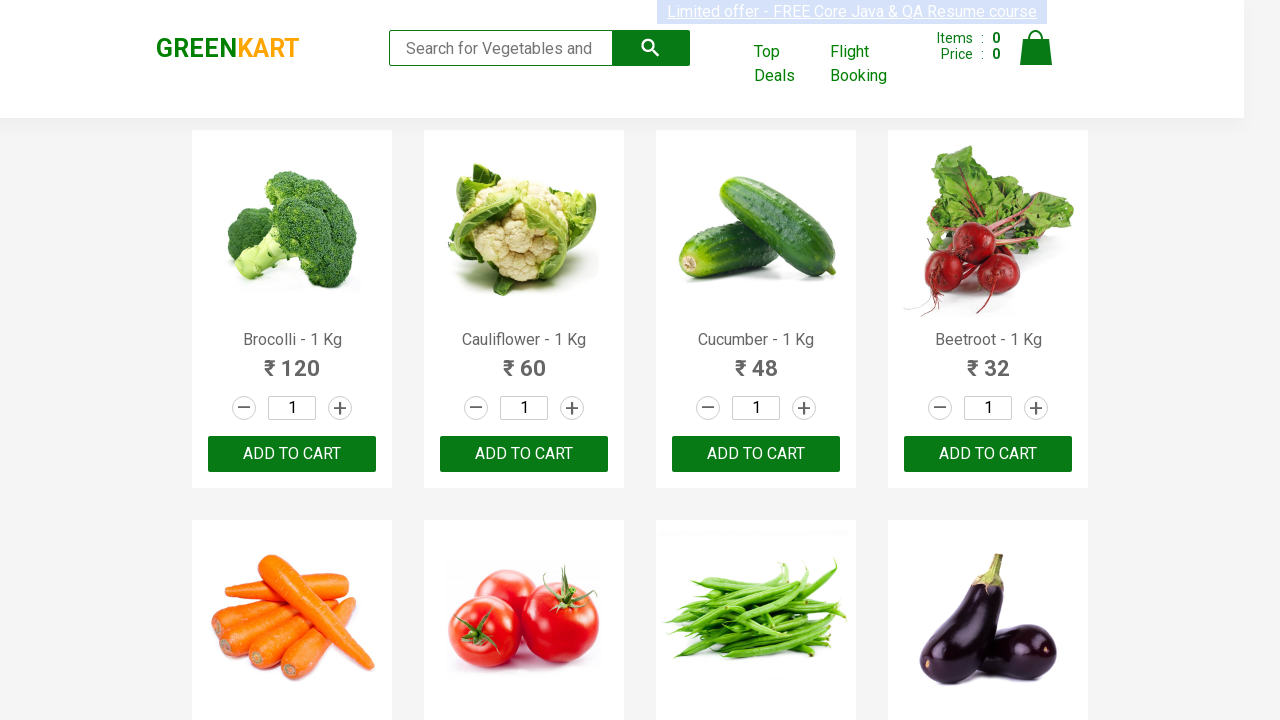

Filled search field with 'Tomato' on input[type='search']
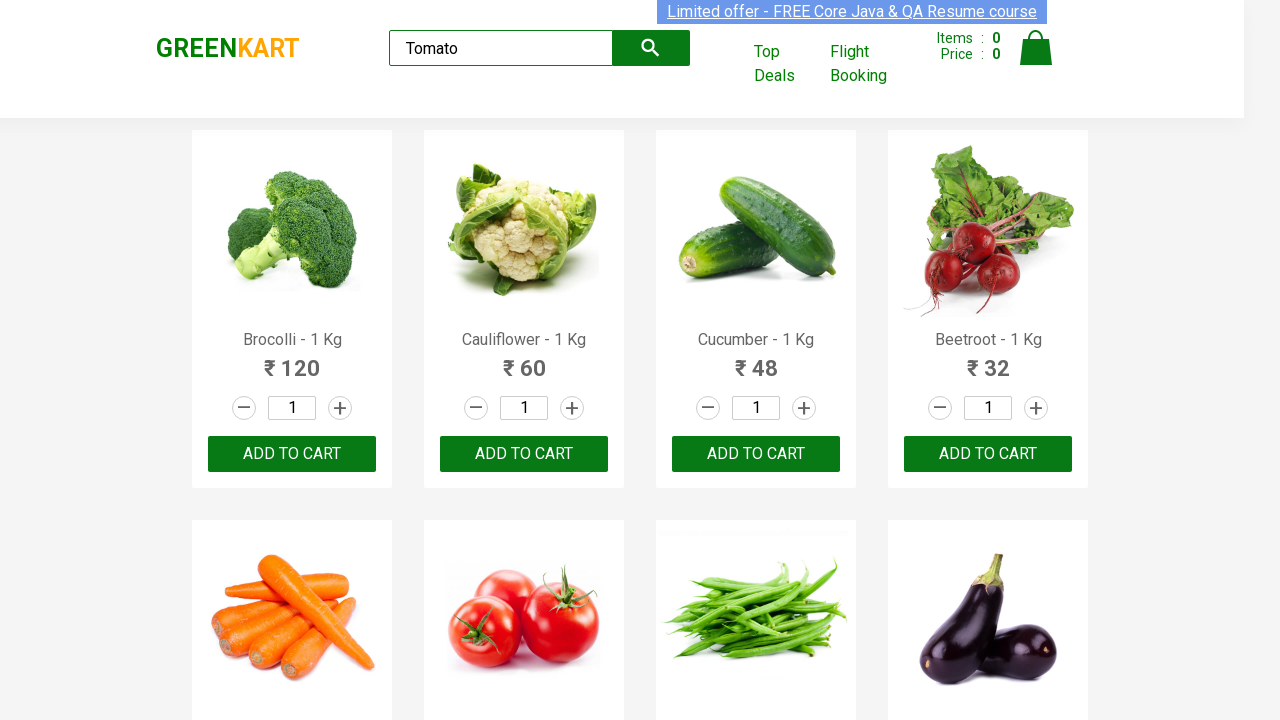

Waited for search results to load
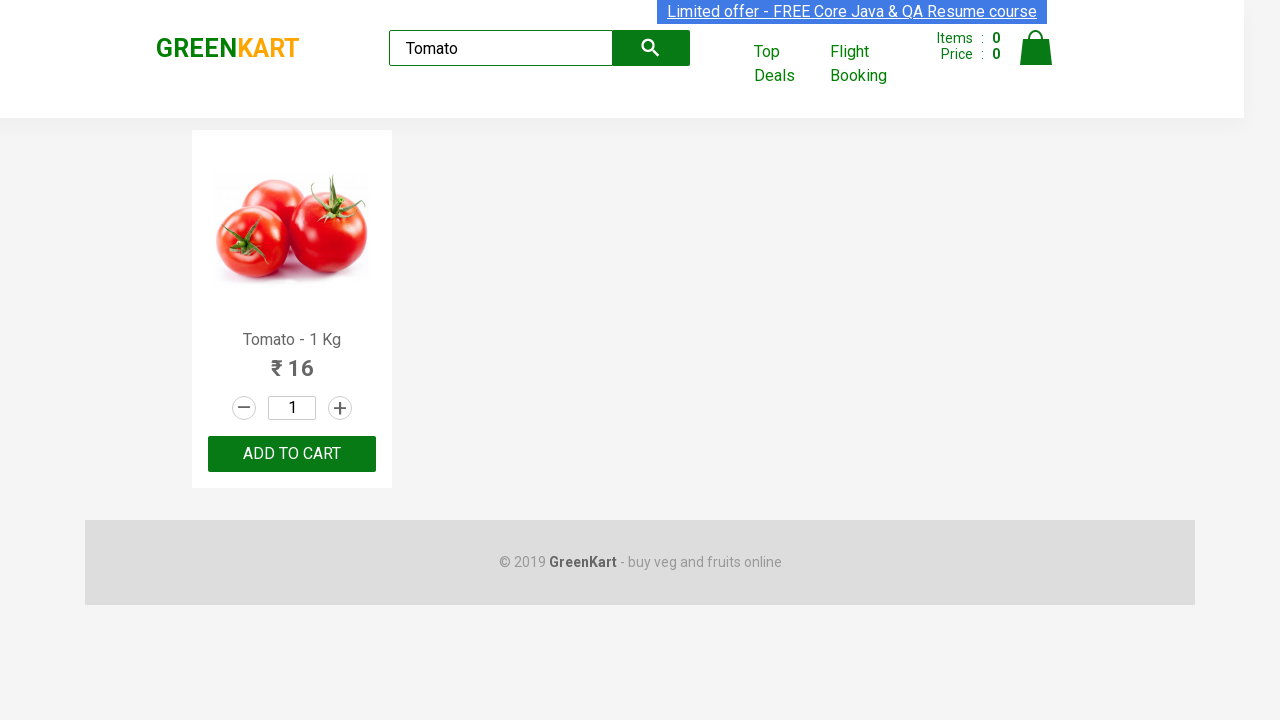

Clicked increment button to increase quantity at (340, 408) on a.increment
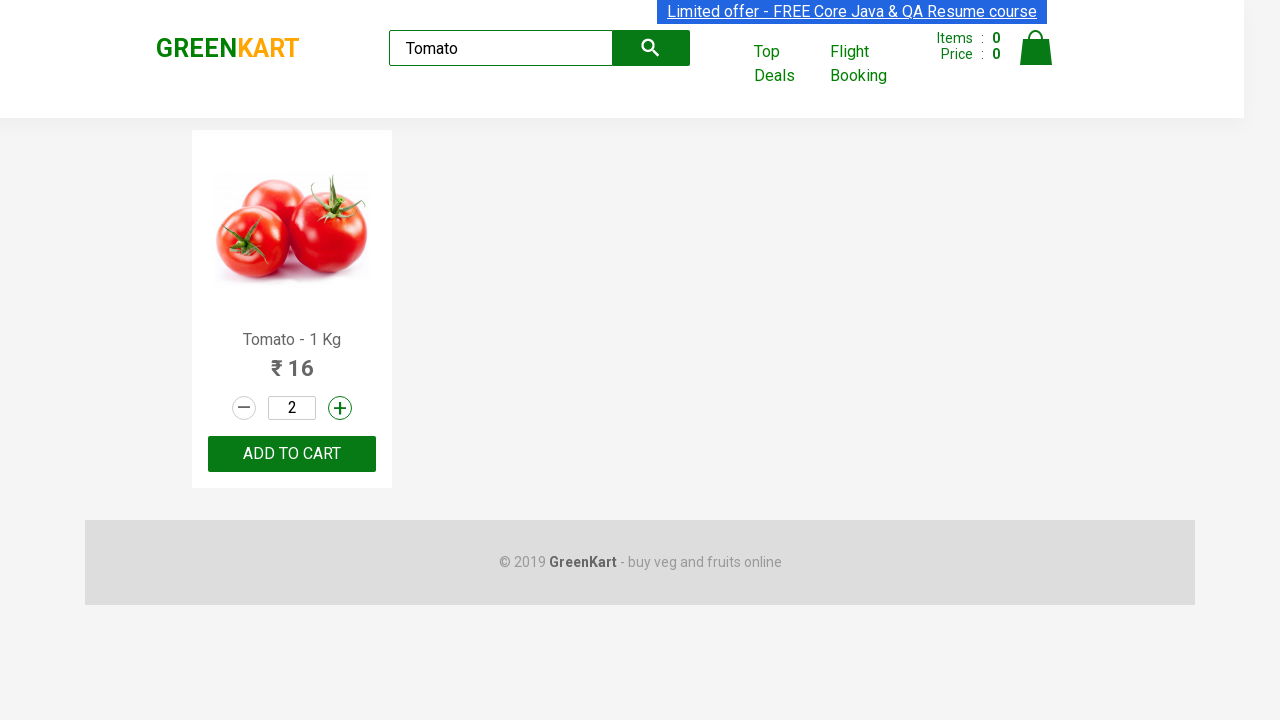

Waited for quantity update
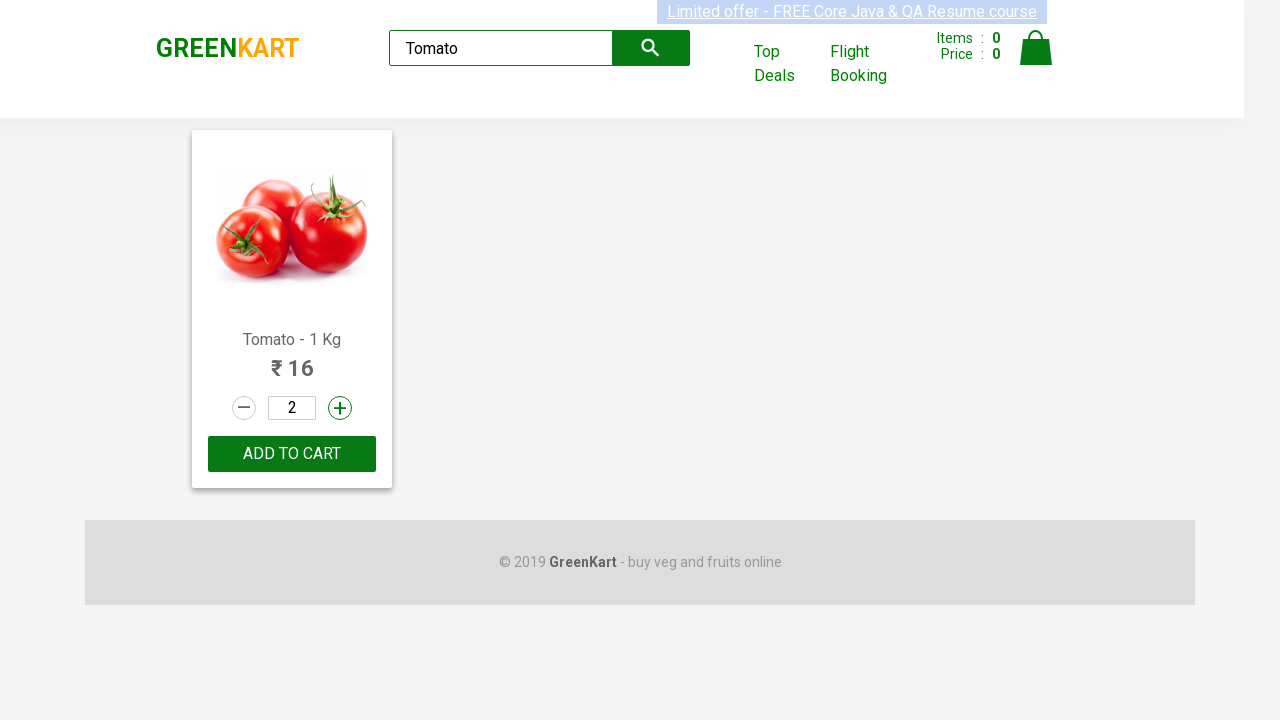

Clicked ADD TO CART button at (292, 454) on button:has-text('ADD TO CART')
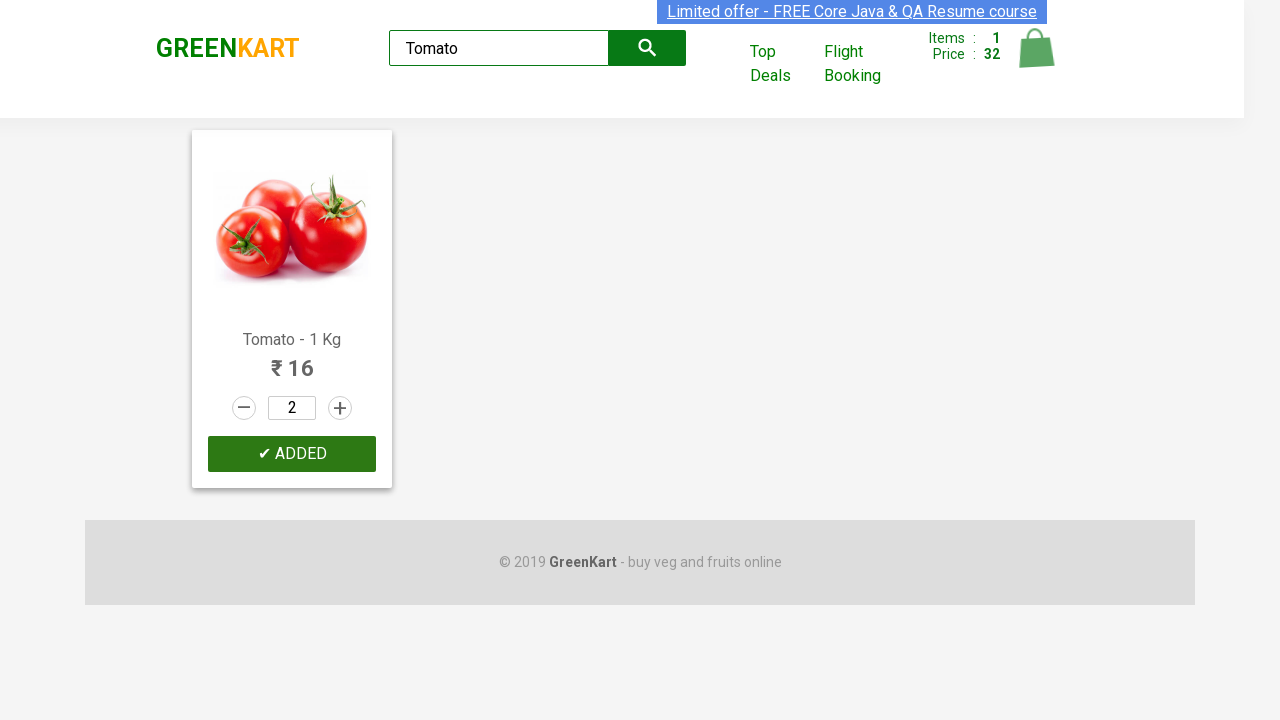

Clicked cart icon to view cart contents at (1036, 48) on xpath=//img[contains(@alt,'Cart')]
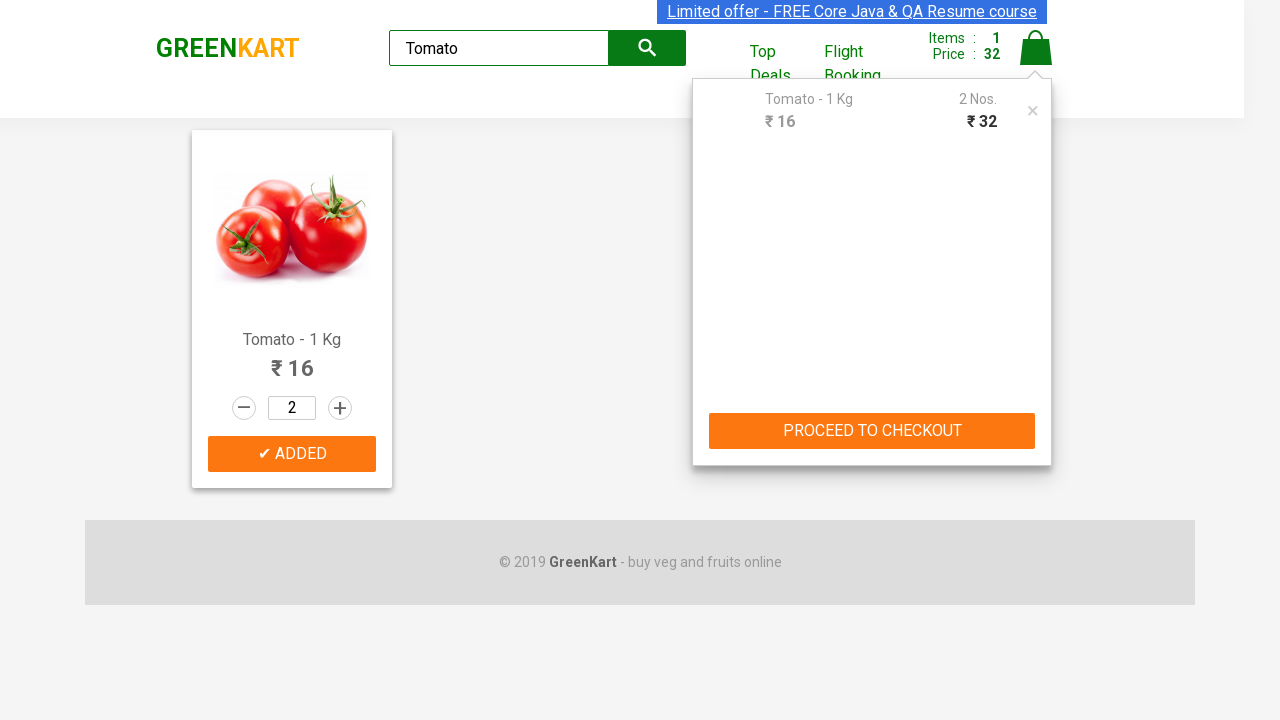

Waited for cart page to load
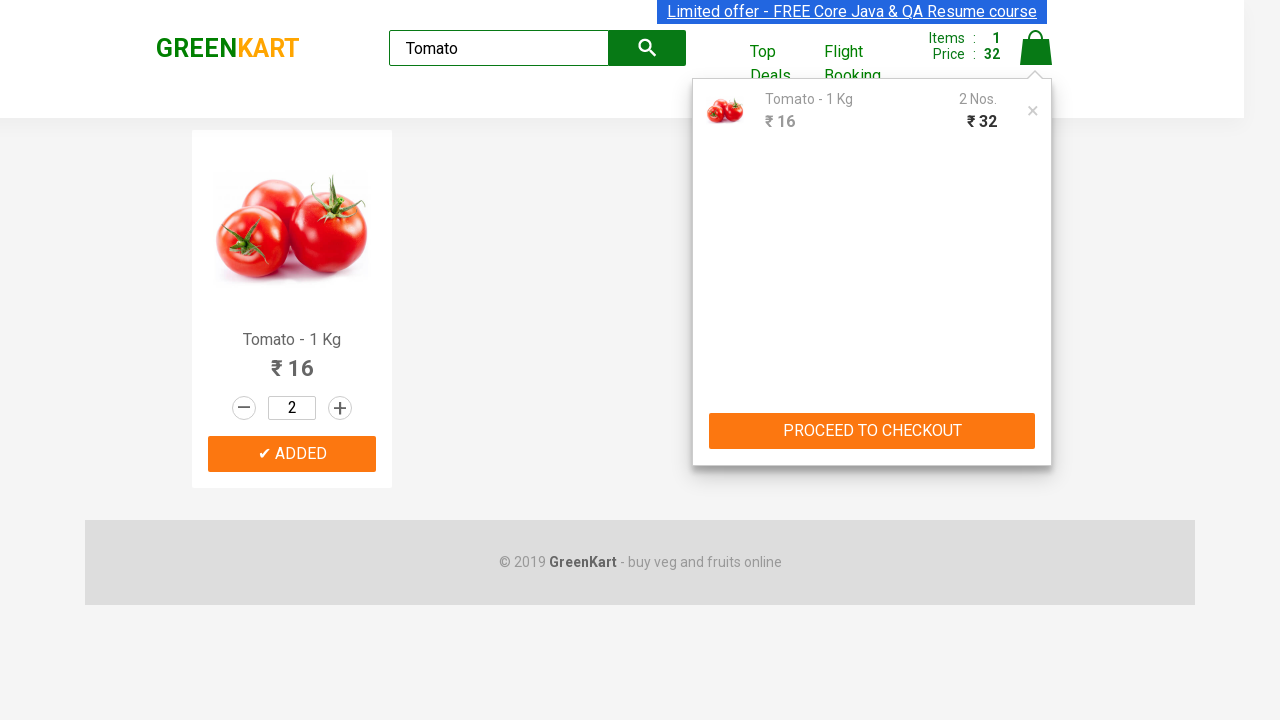

Clicked PROCEED TO CHECKOUT button at (872, 431) on button:has-text('PROCEED TO CHECKOUT')
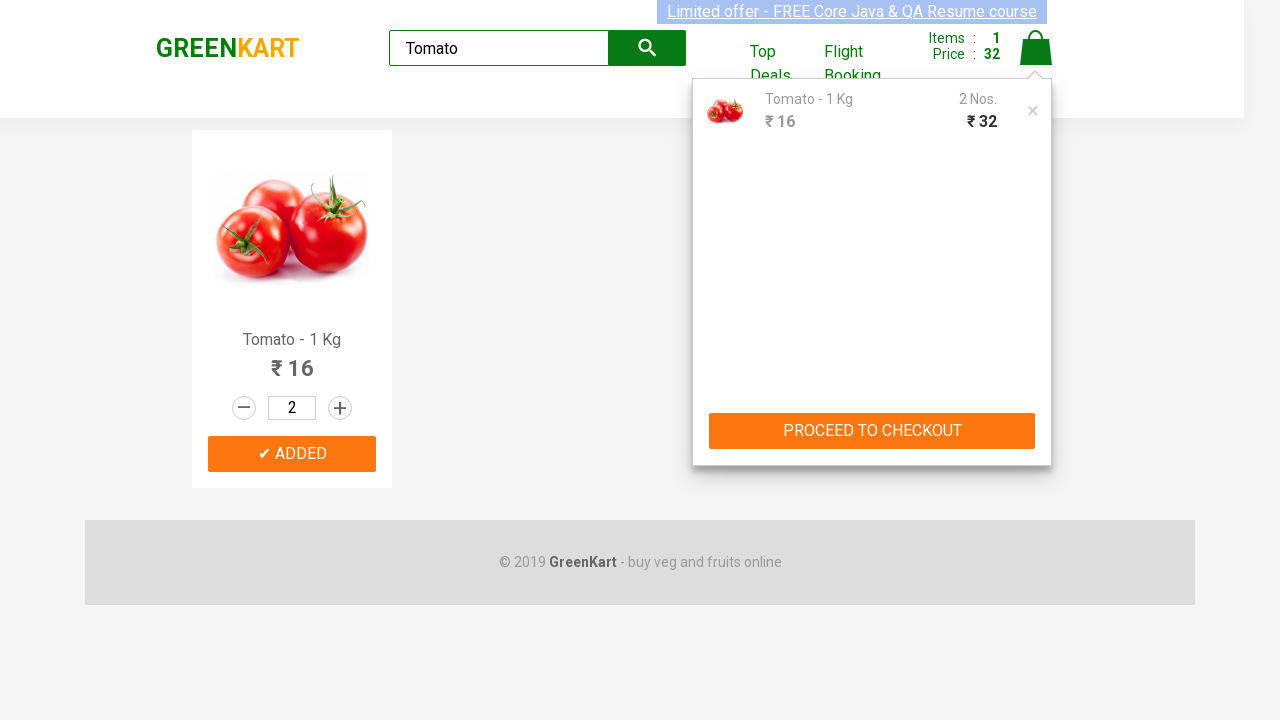

Verified Tomato item is present on checkout page
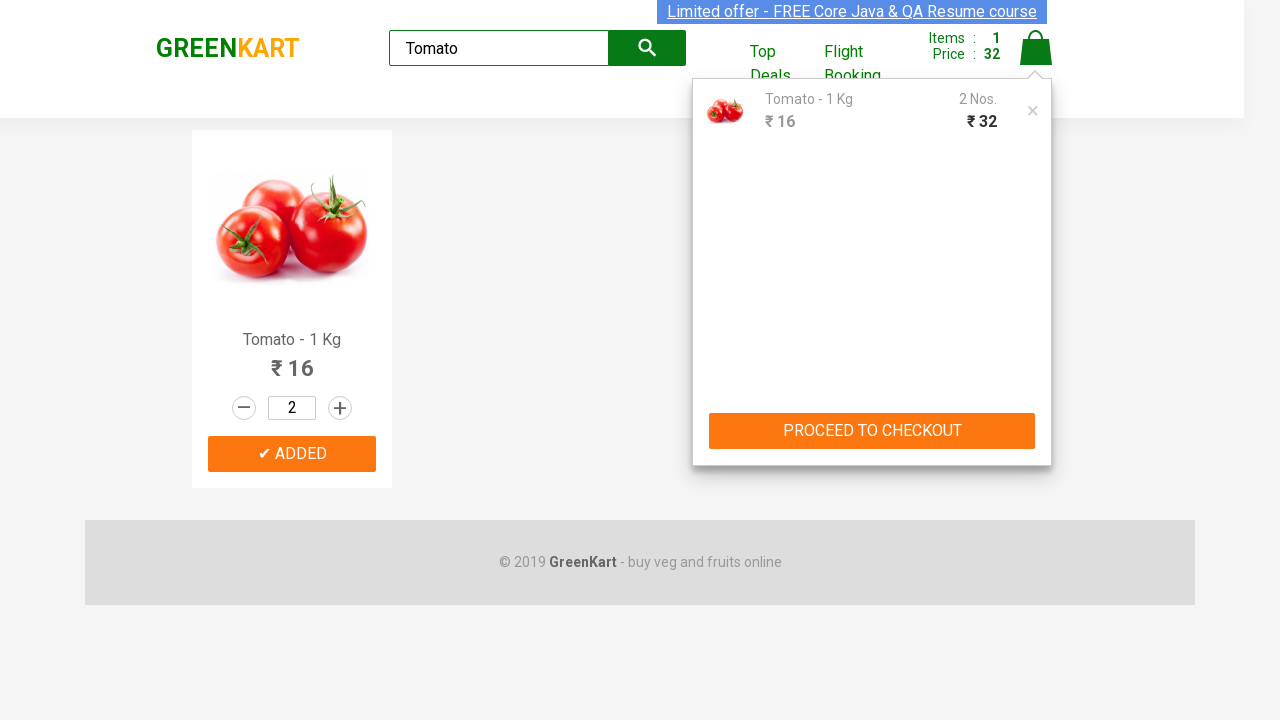

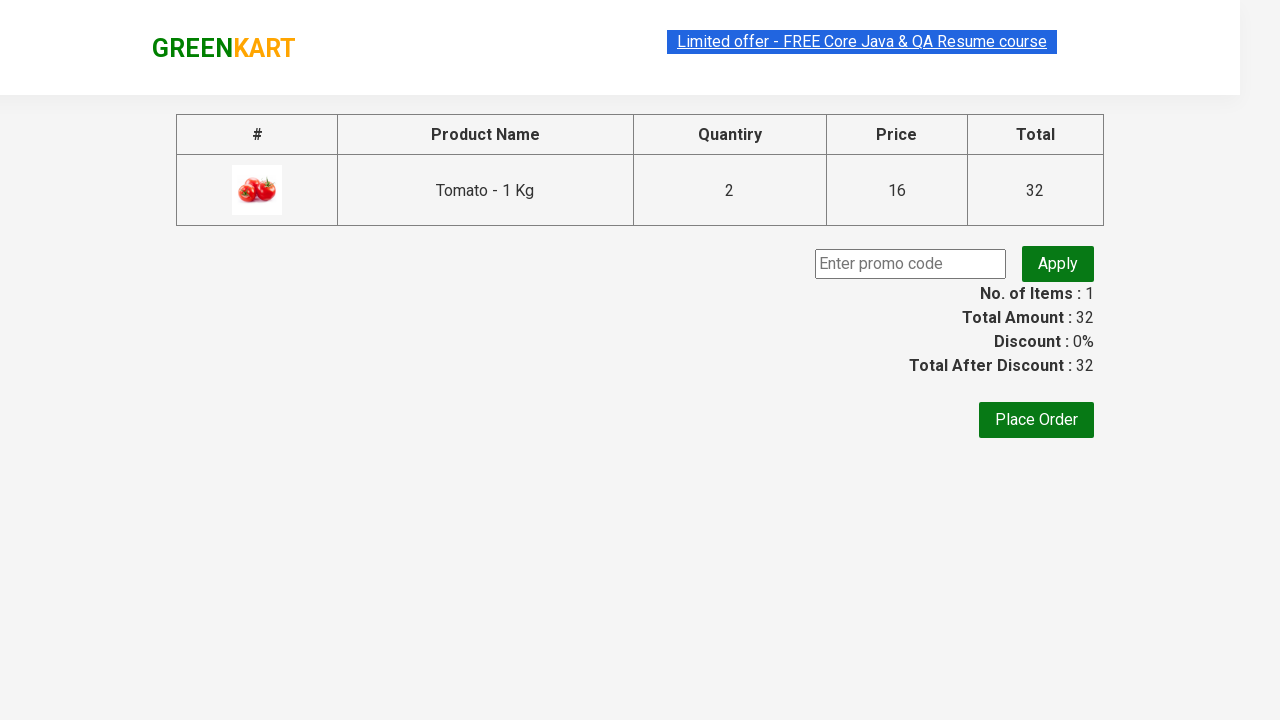